Tests JavaScript alert functionality by clicking to display a confirm box alert and then dismissing it

Starting URL: https://demo.automationtesting.in/Alerts.html

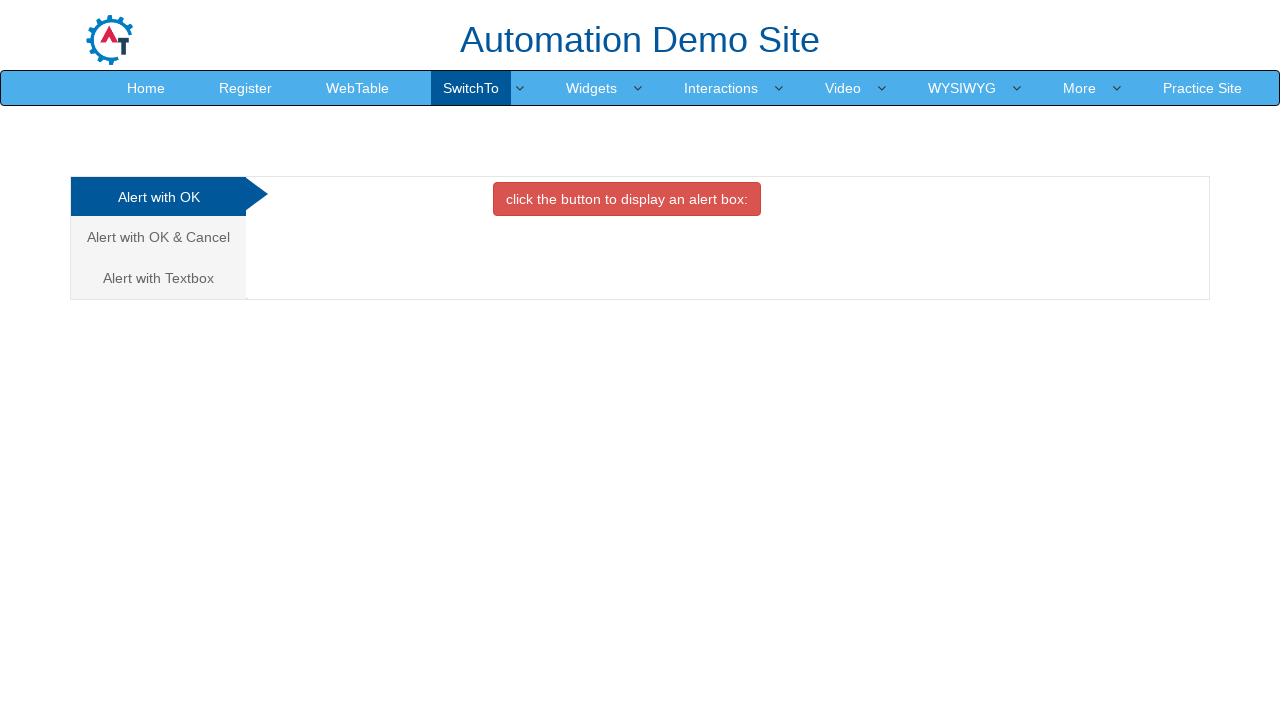

Clicked on 'Alert with OK & Cancel' tab at (158, 237) on xpath=//a[contains(text(),'Alert with OK & Cancel ')]
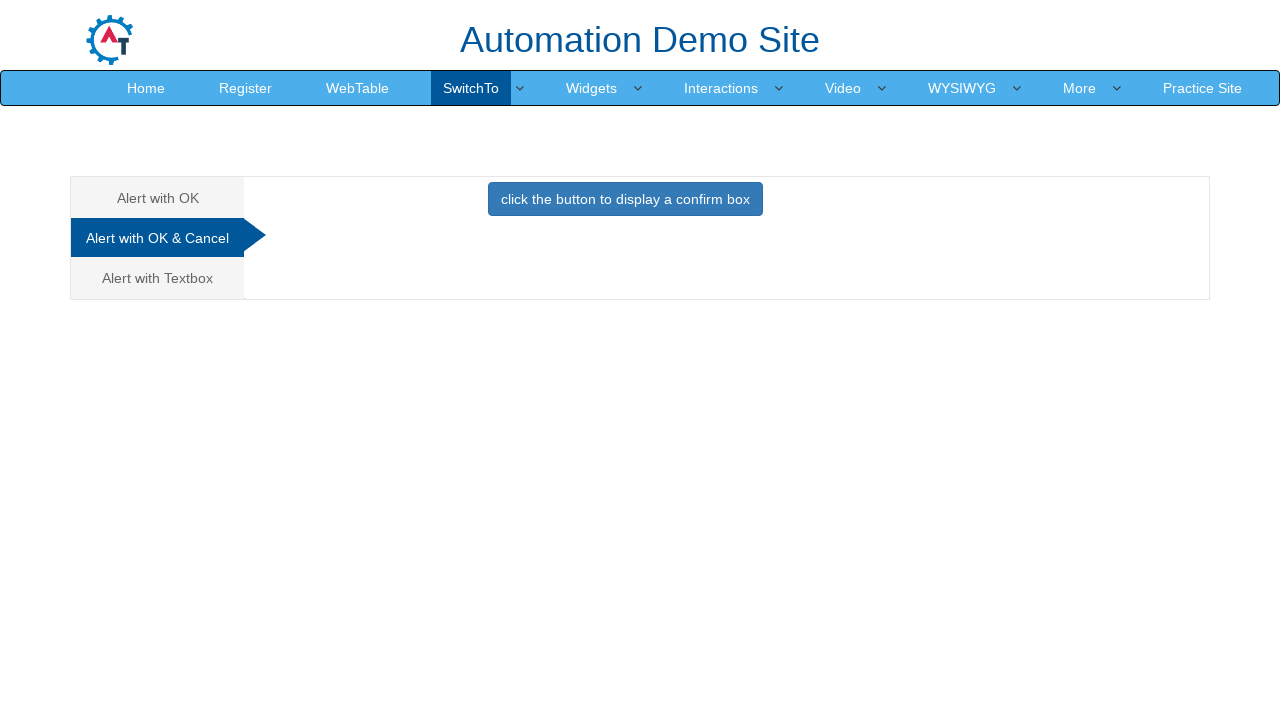

Clicked button to display confirm box at (625, 199) on xpath=//button[contains(text(),'click the button to display a confirm box')]
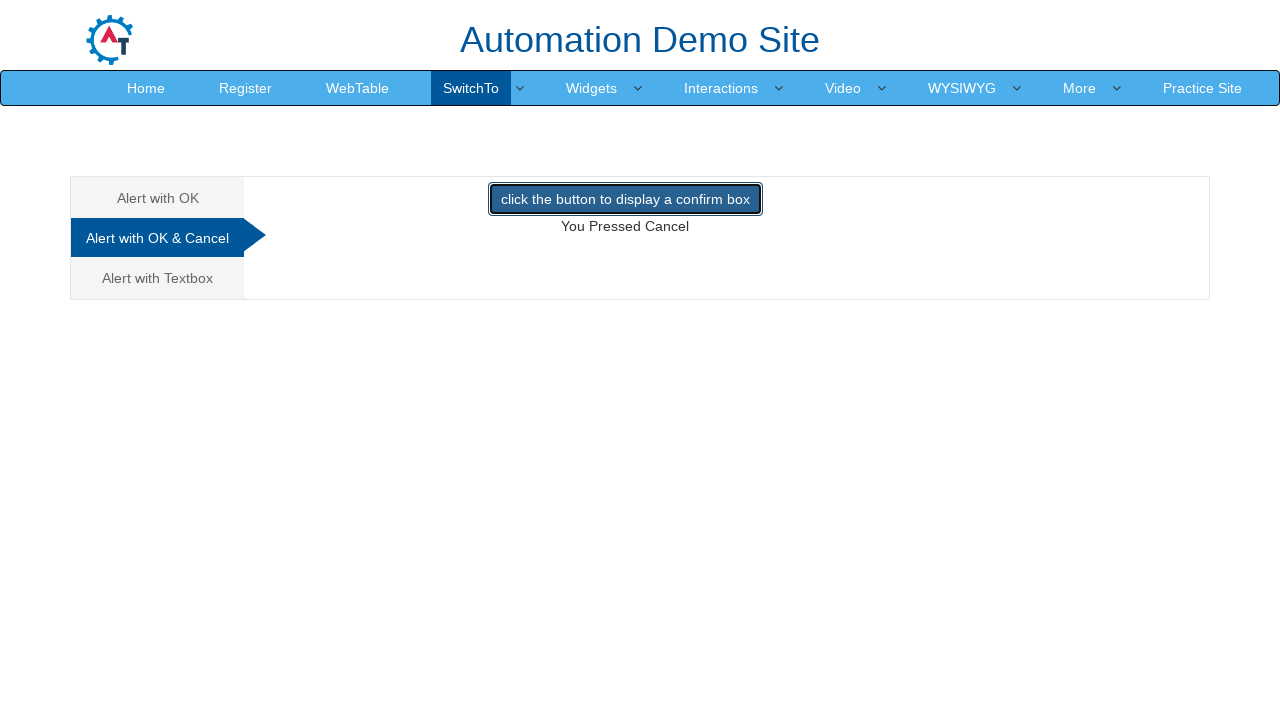

Dismissed confirm box alert dialog
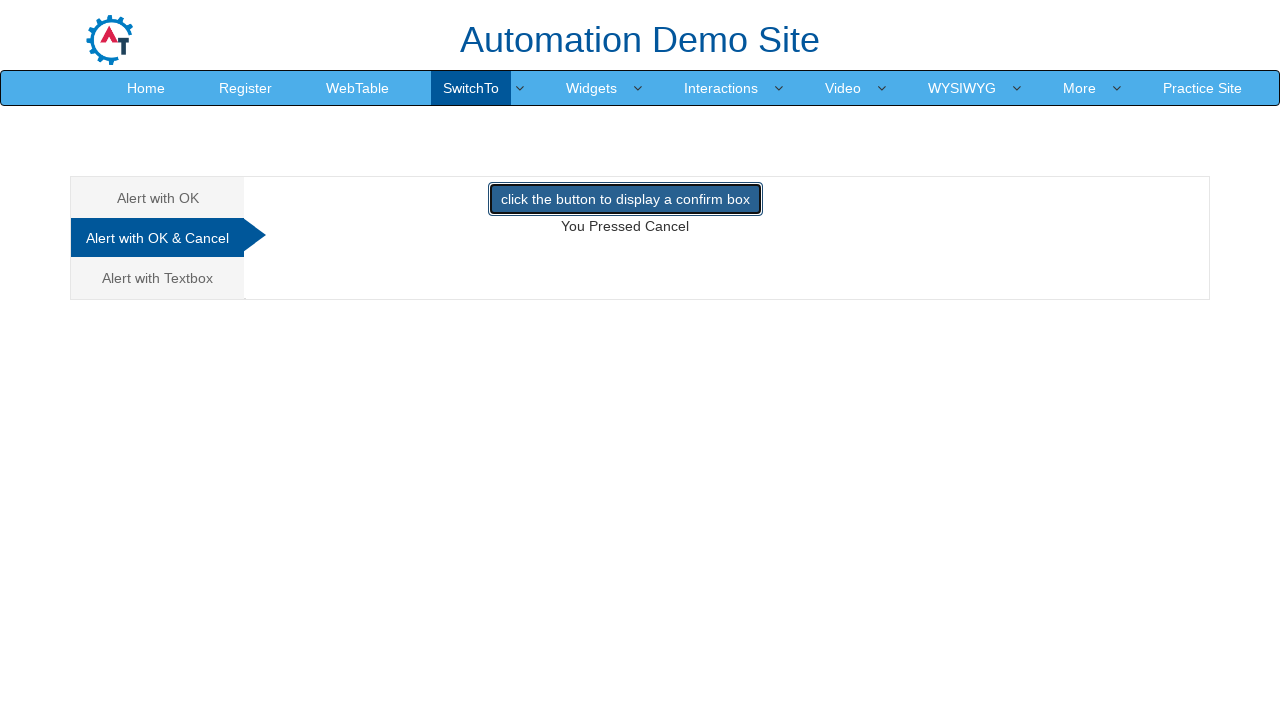

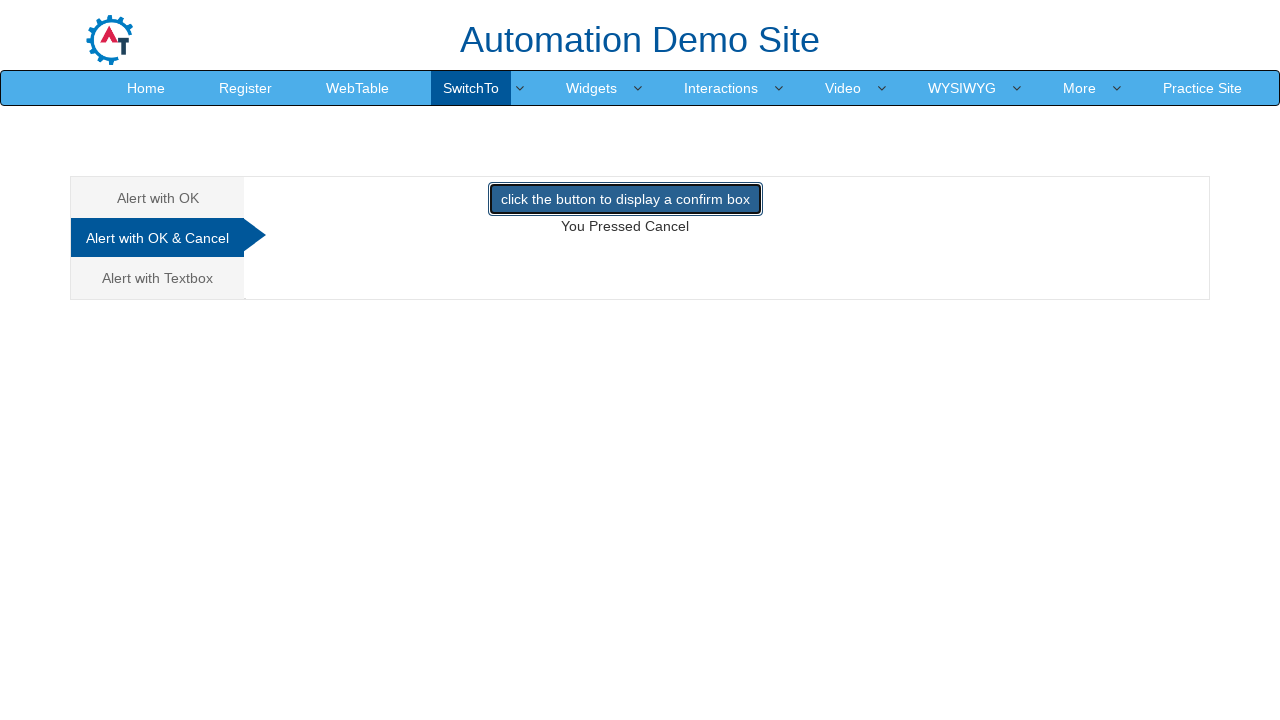